Tests window opening functionality by clicking a button that opens windows with delay and verifying multiple windows are opened

Starting URL: https://leafground.com/window.xhtml

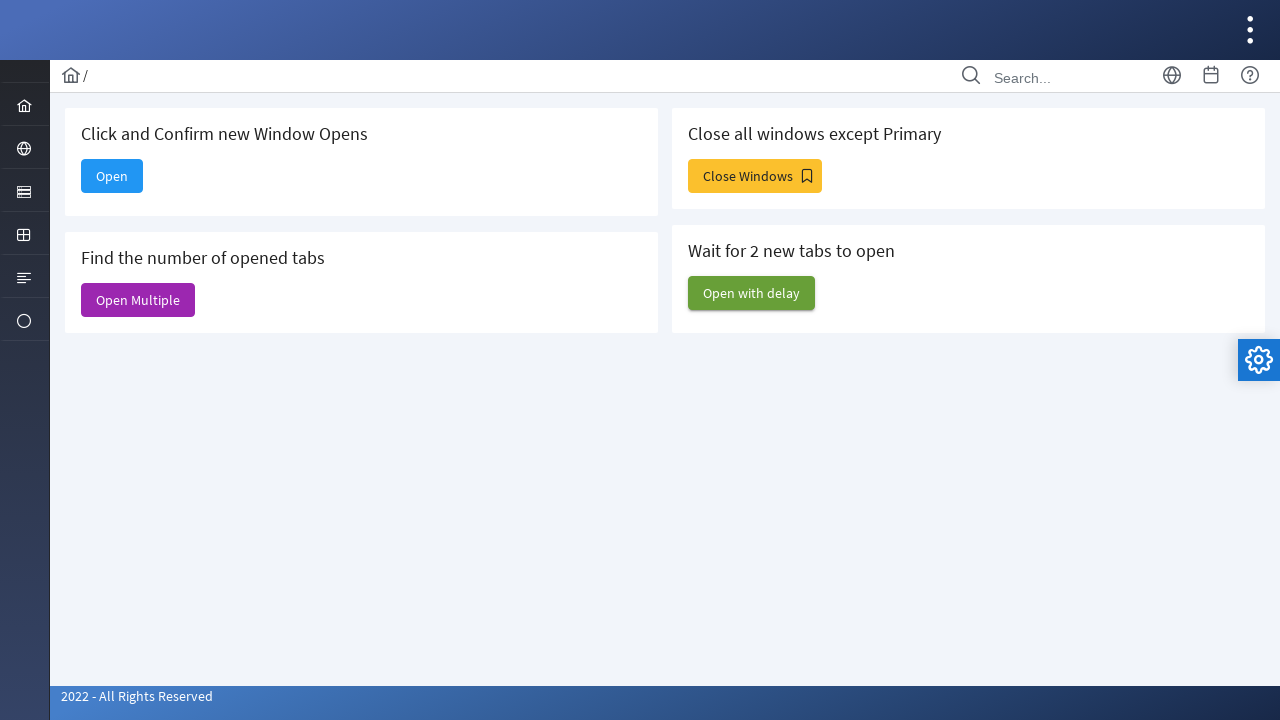

Clicked 'Open with delay' button to trigger window opening at (752, 293) on xpath=//span[text()='Open with delay']
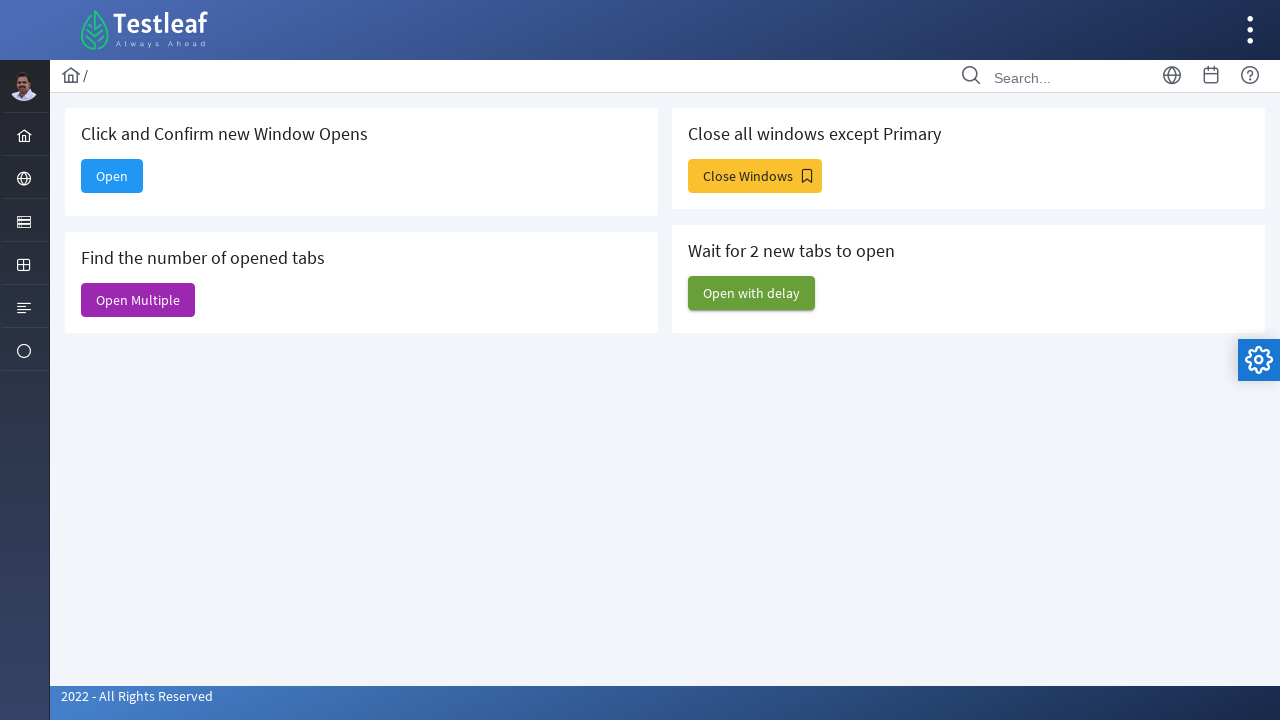

Waited 2 seconds for windows to open
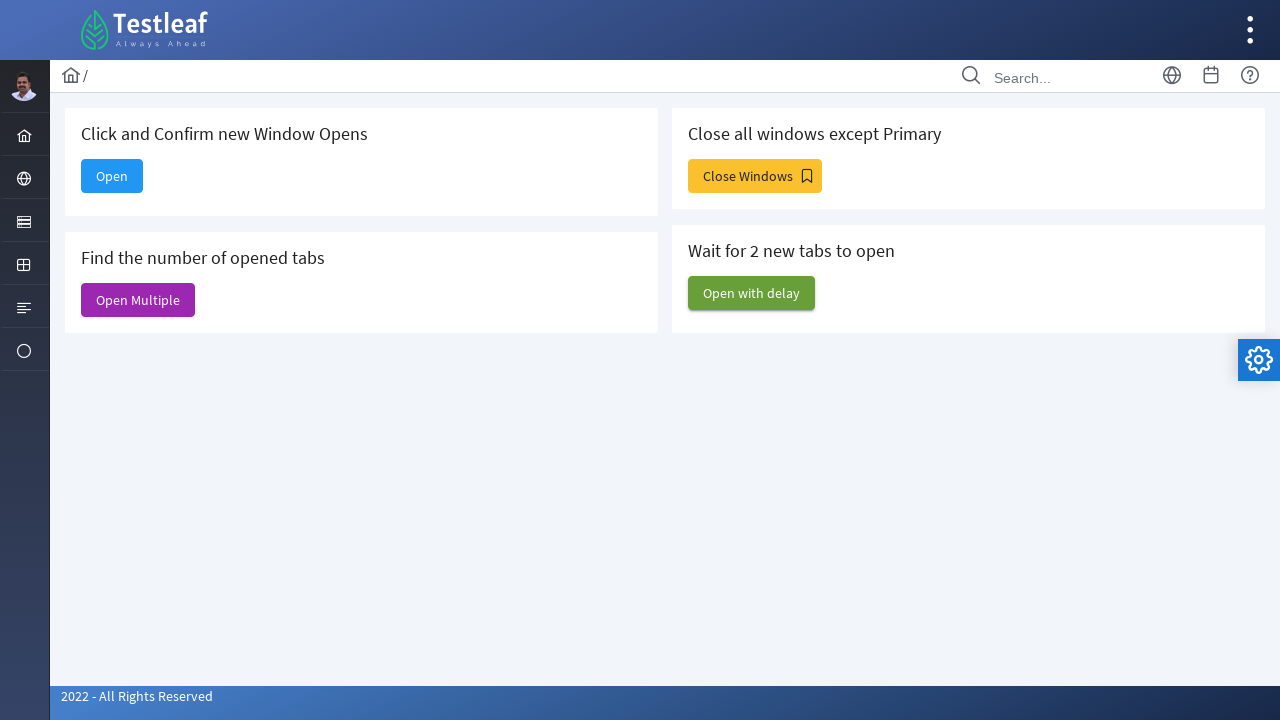

Verified multiple windows opened - total pages: 6
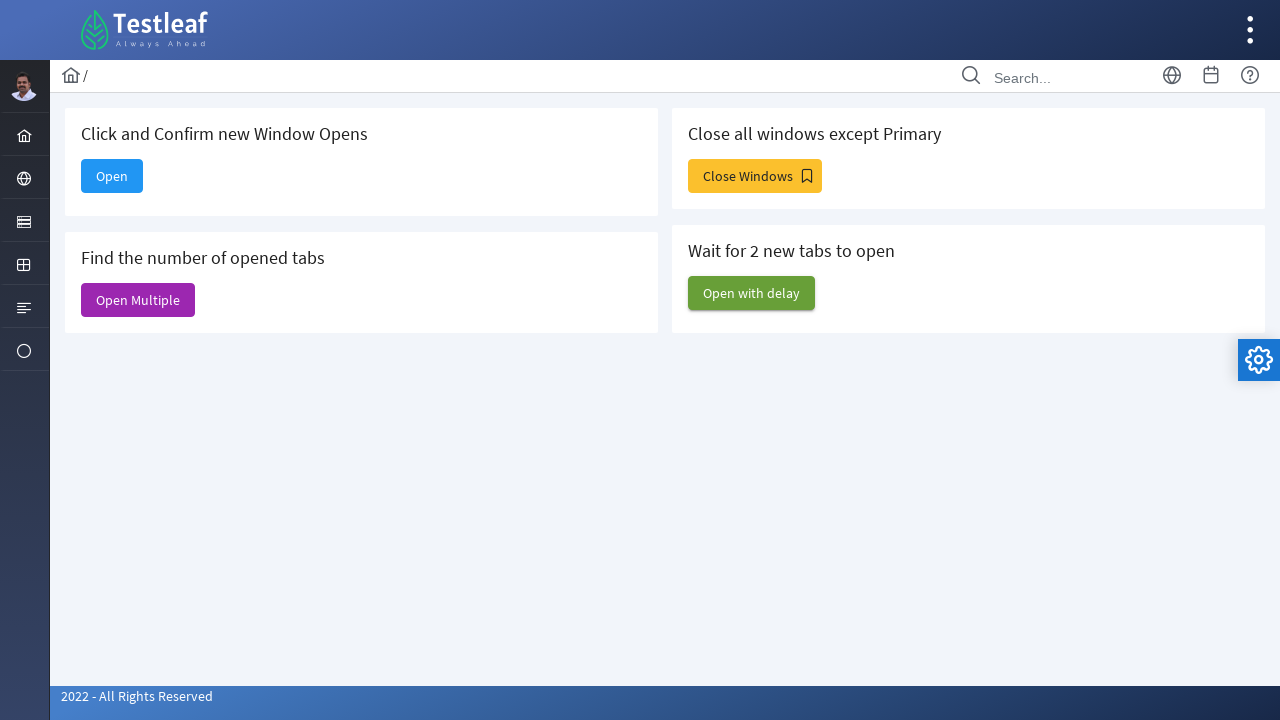

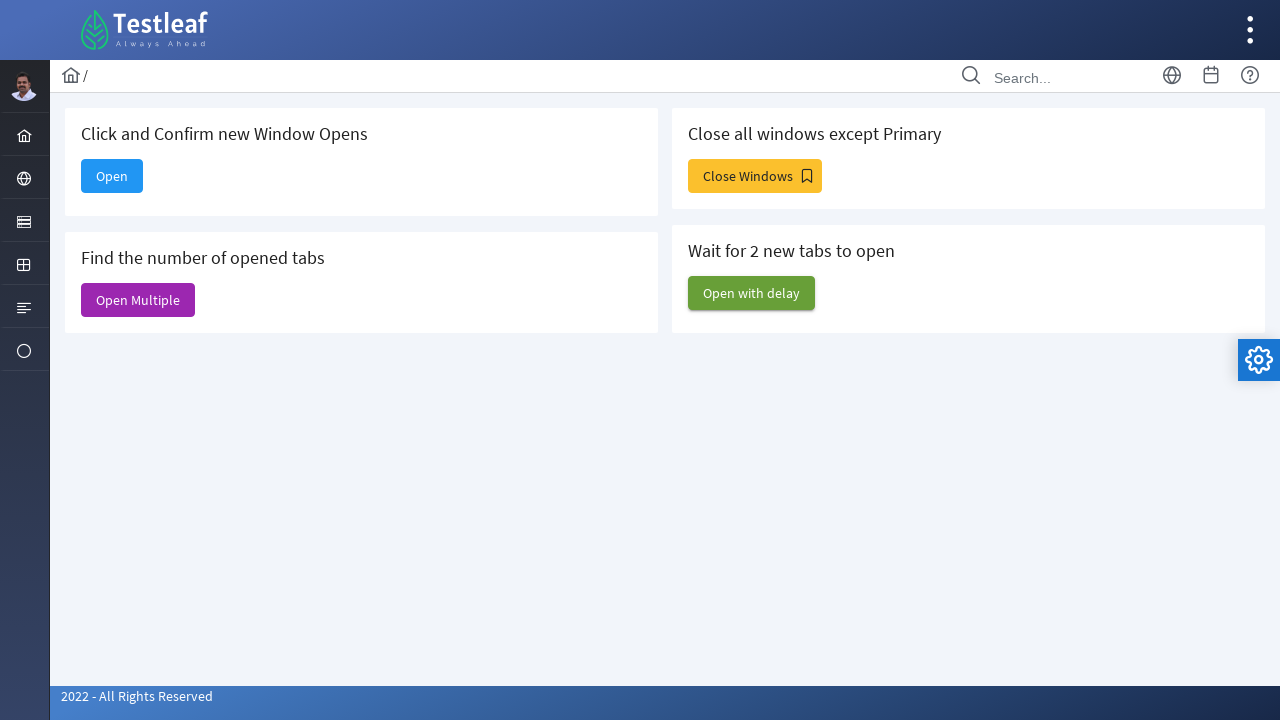